Opens the OrangeHRM demo page and tests window maximize functionality by maximizing the browser window

Starting URL: https://opensource-demo.orangehrmlive.com/

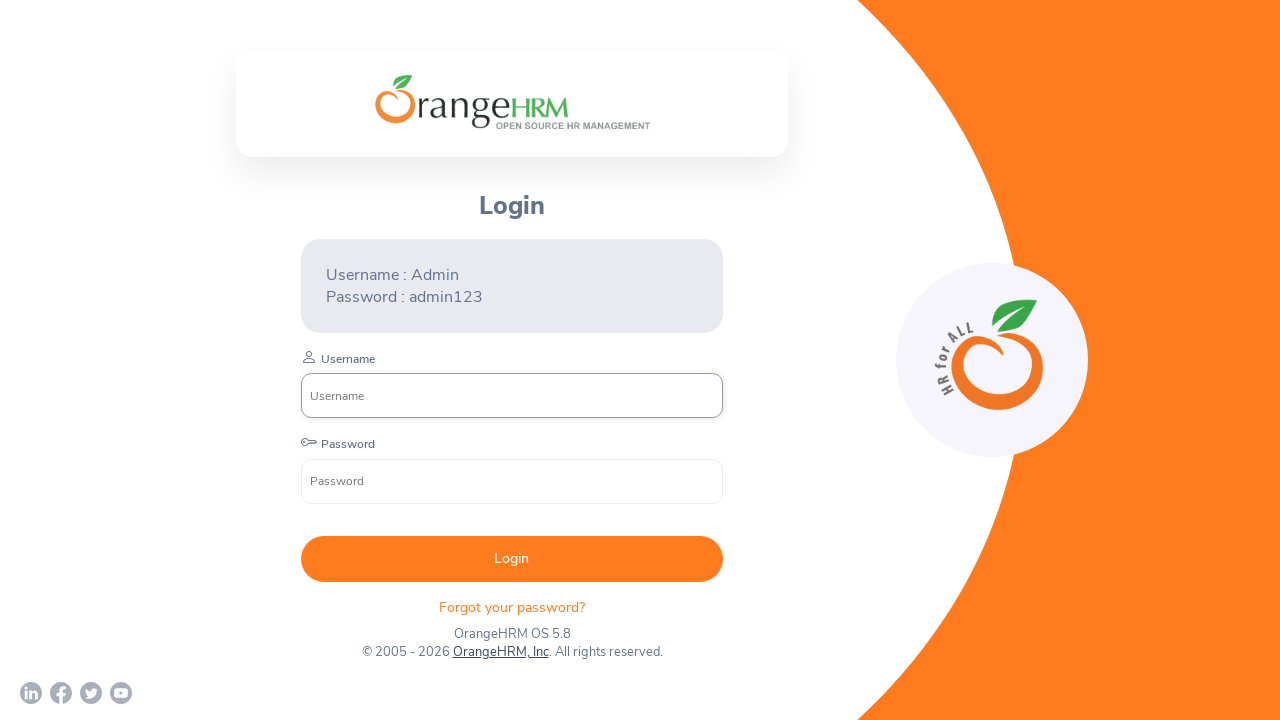

Page loaded - domcontentloaded event fired
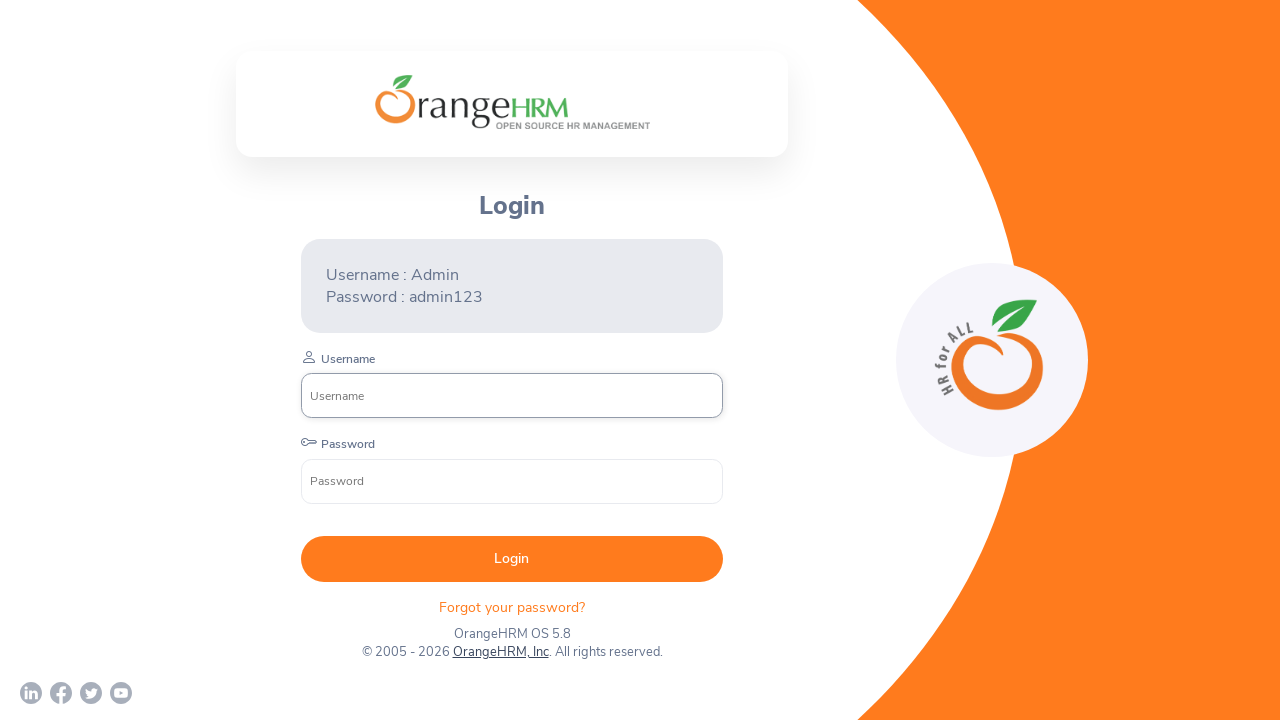

Browser window maximized to 1920x1080 viewport
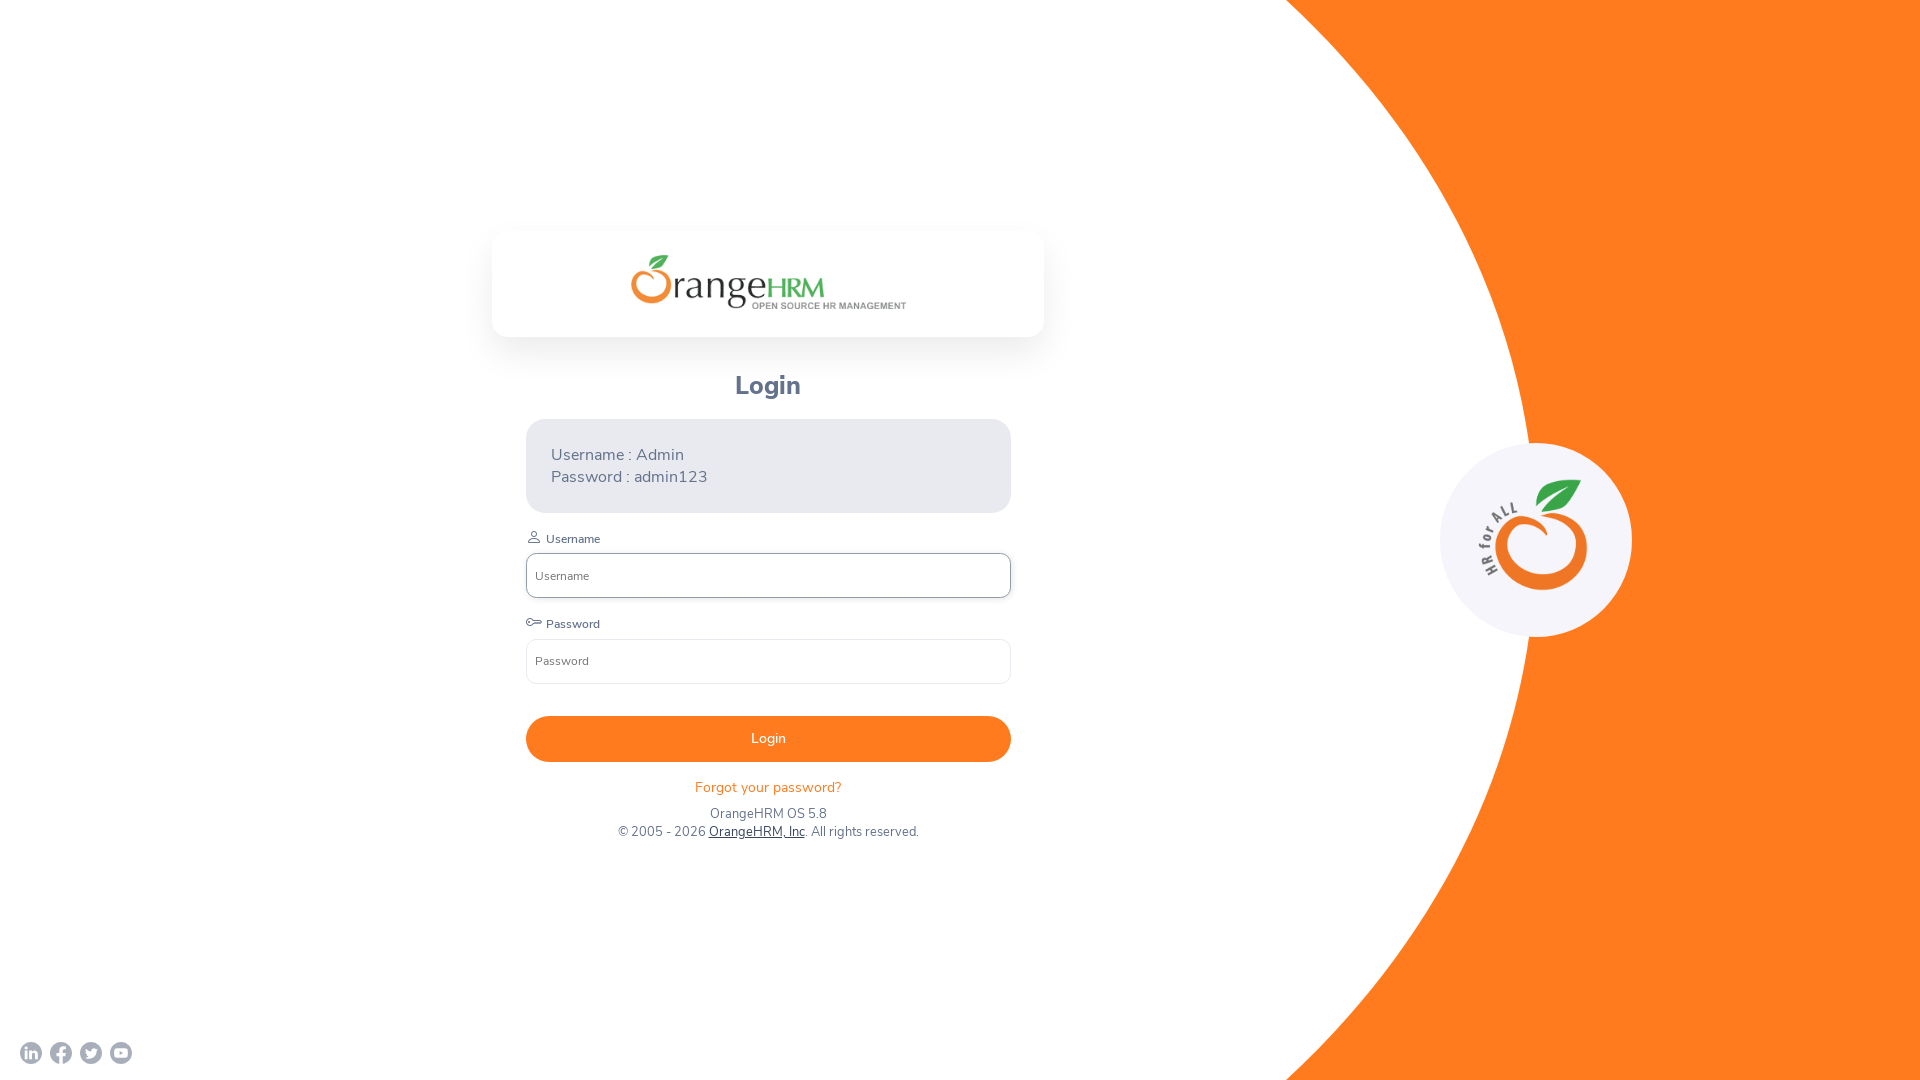

Waited 1 second to observe the maximized page
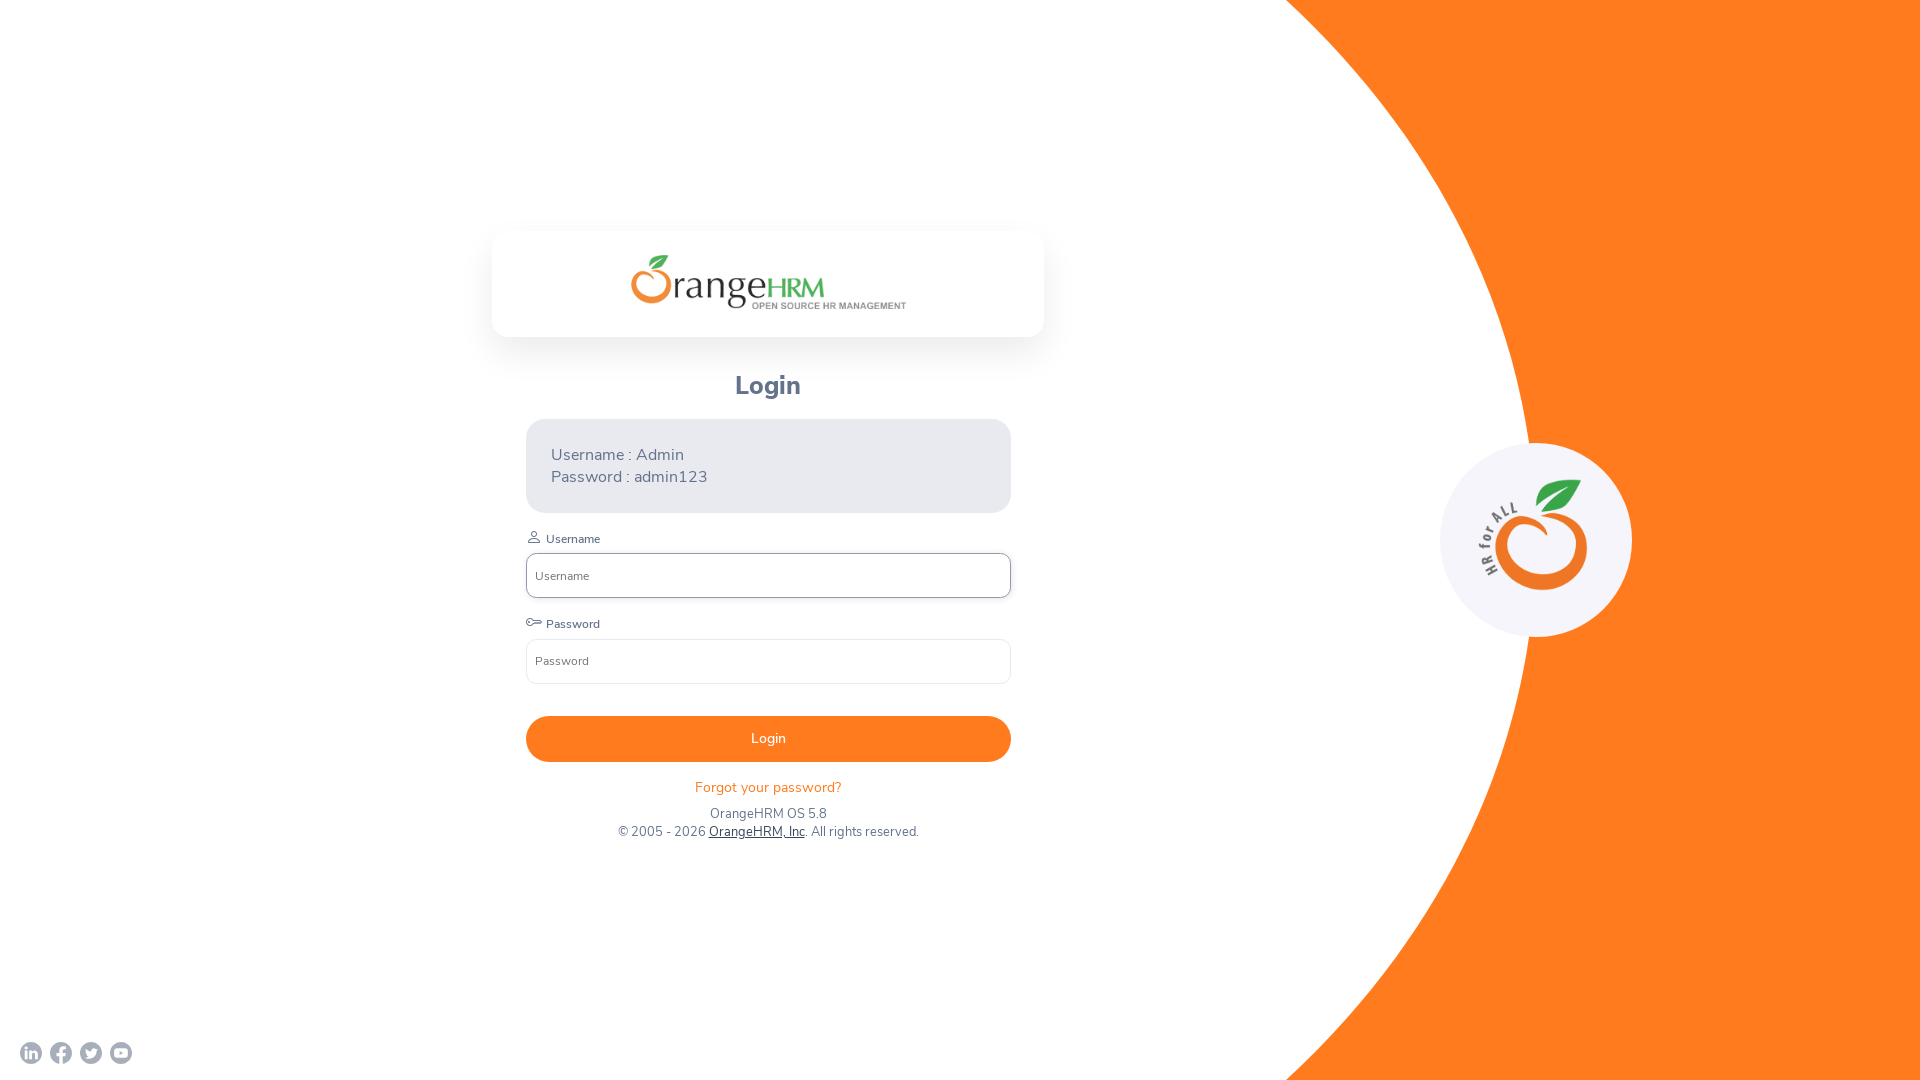

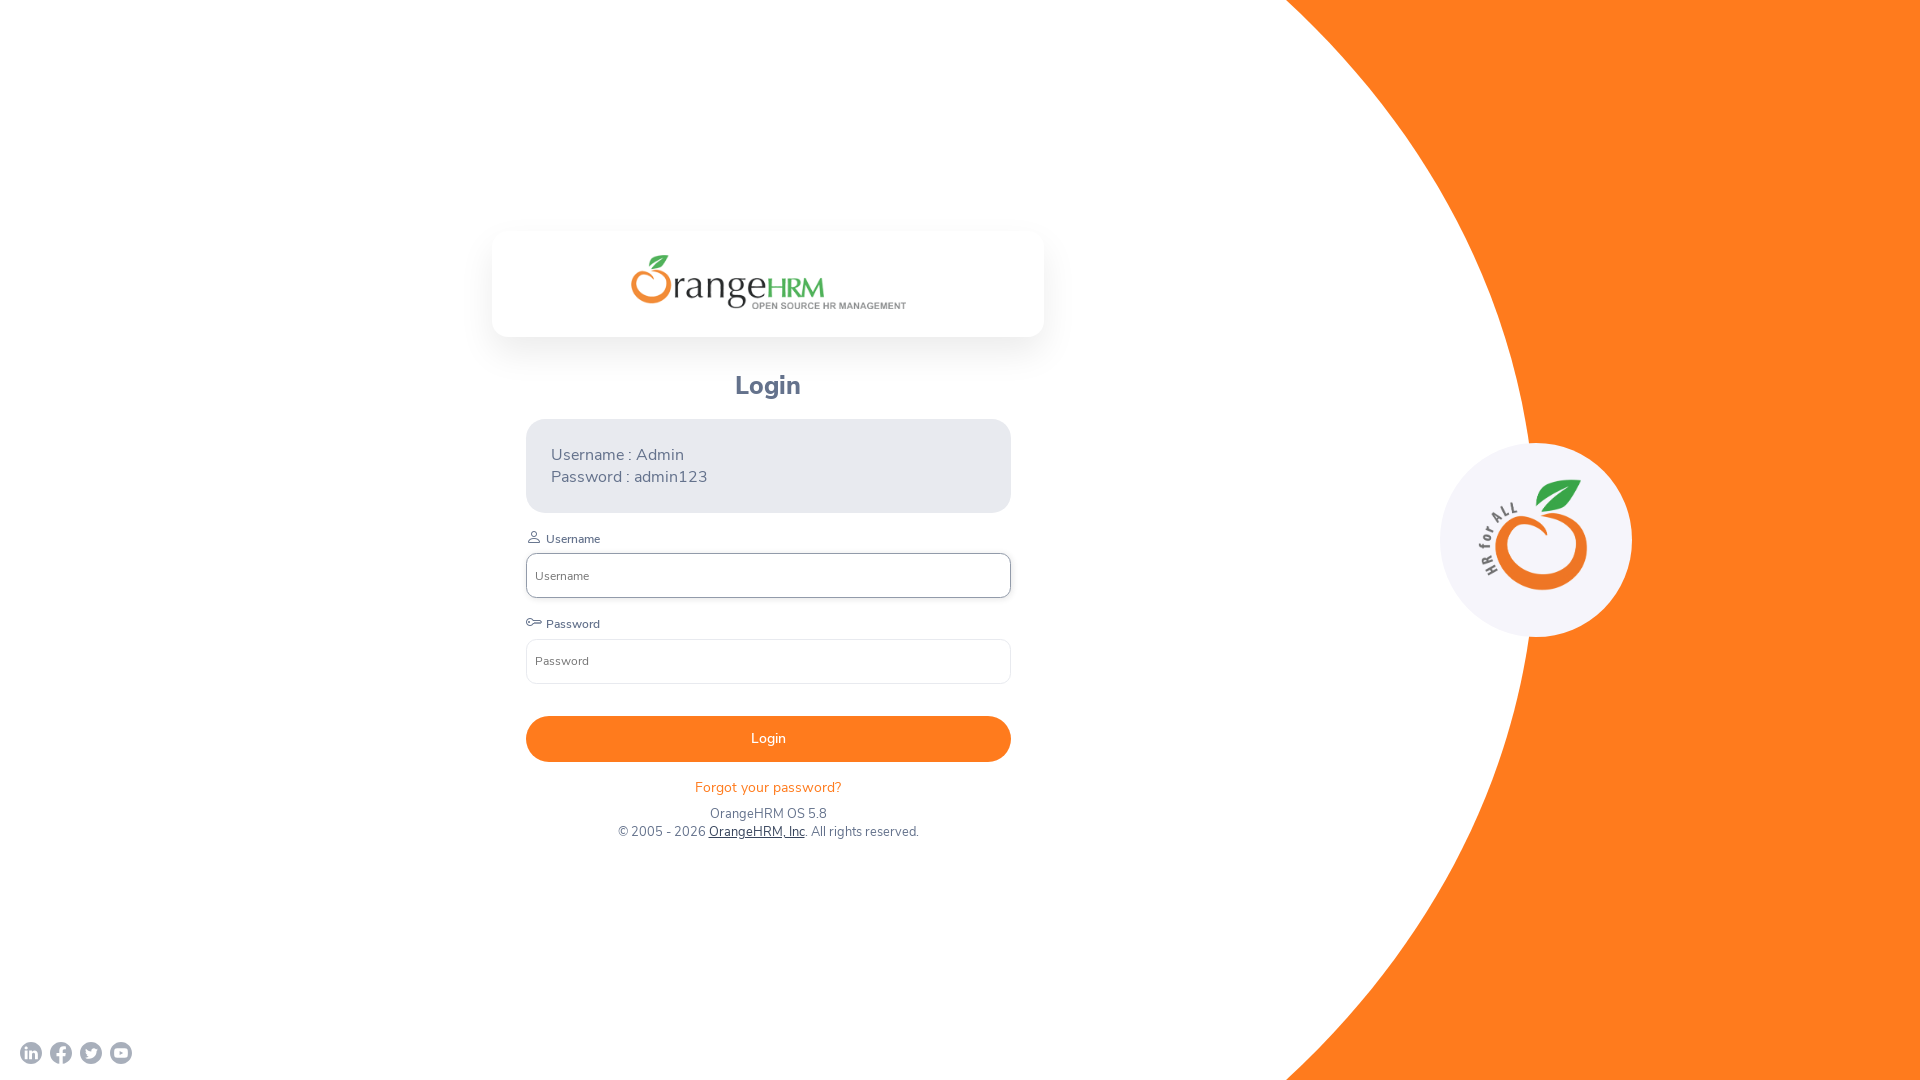